Tests explicit wait functionality by clicking a start button and waiting for a loading element to disappear before verifying the result text

Starting URL: http://the-internet.herokuapp.com/dynamic_loading/2

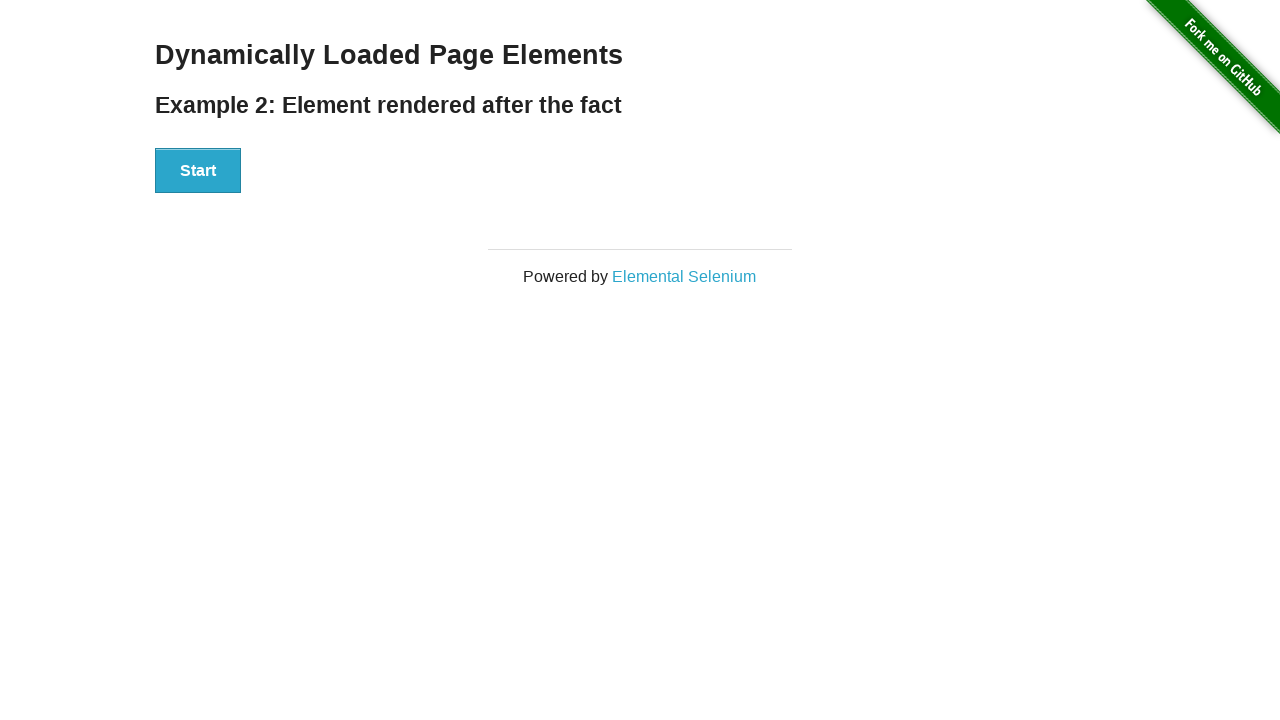

Clicked start button to initiate dynamic loading at (198, 171) on xpath=//div[@id='start']/button
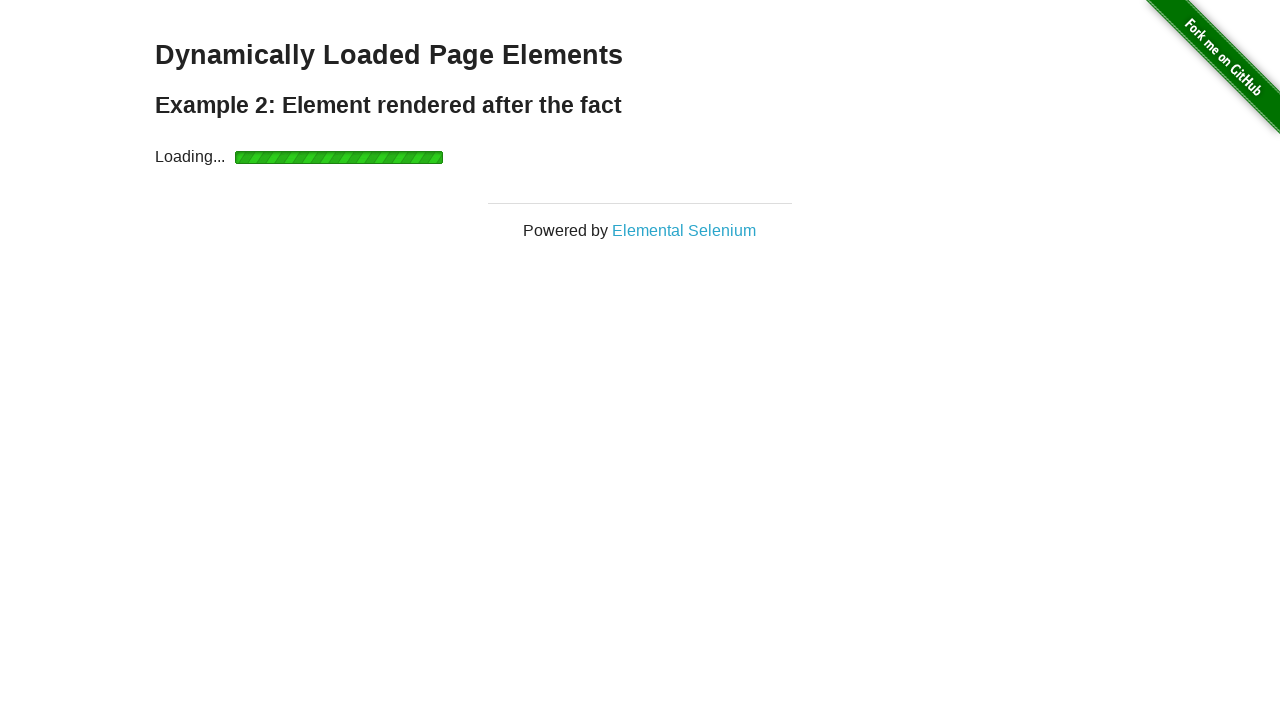

Waited for loading element to disappear
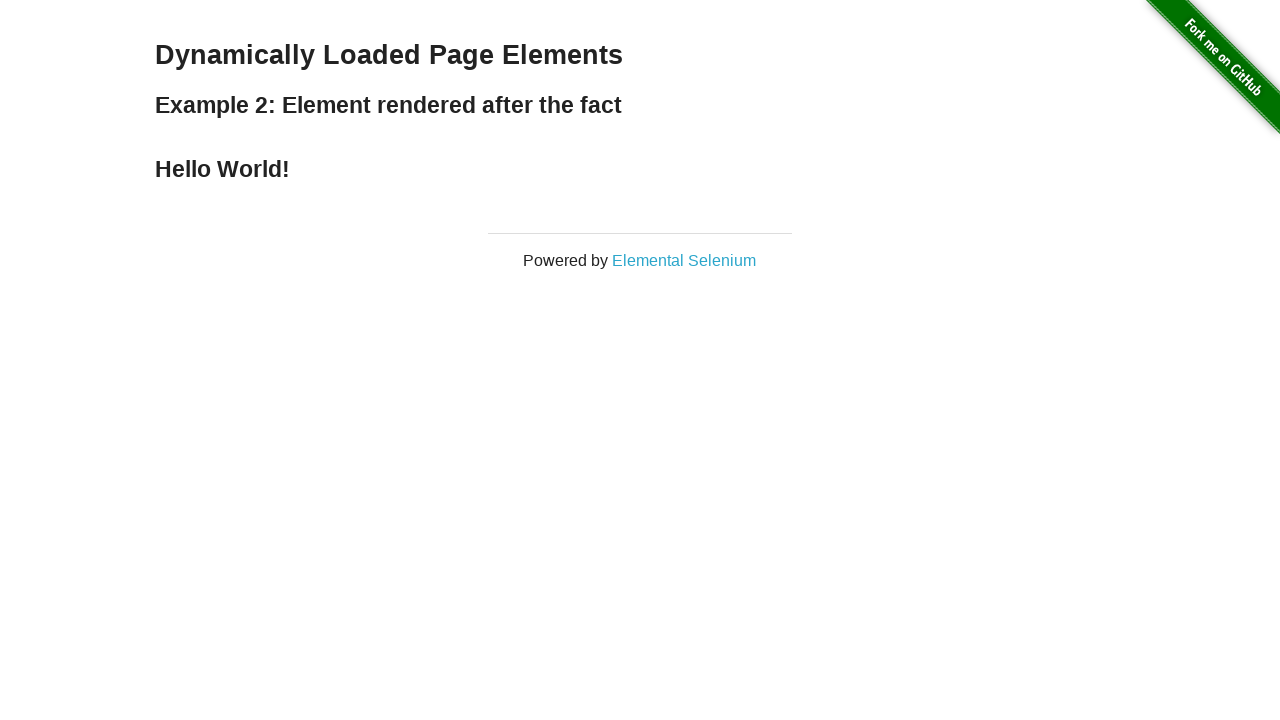

Retrieved result text from finish element
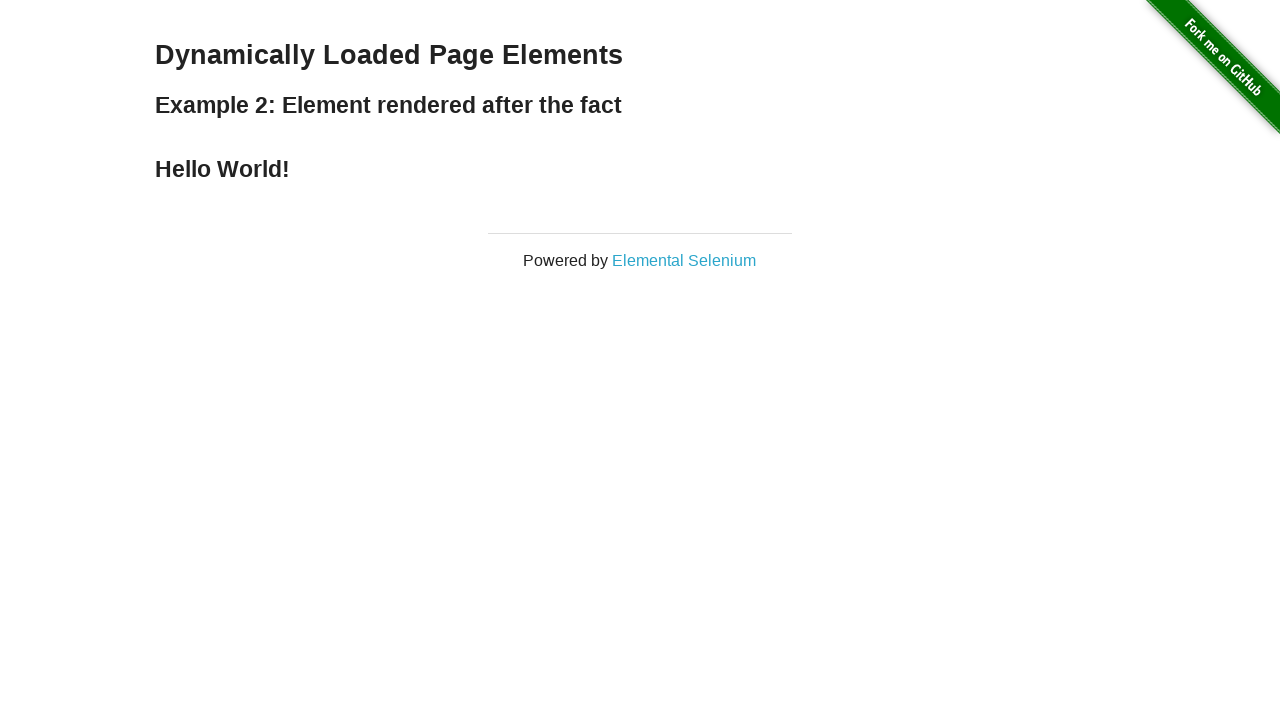

Verified result text equals 'Hello World!'
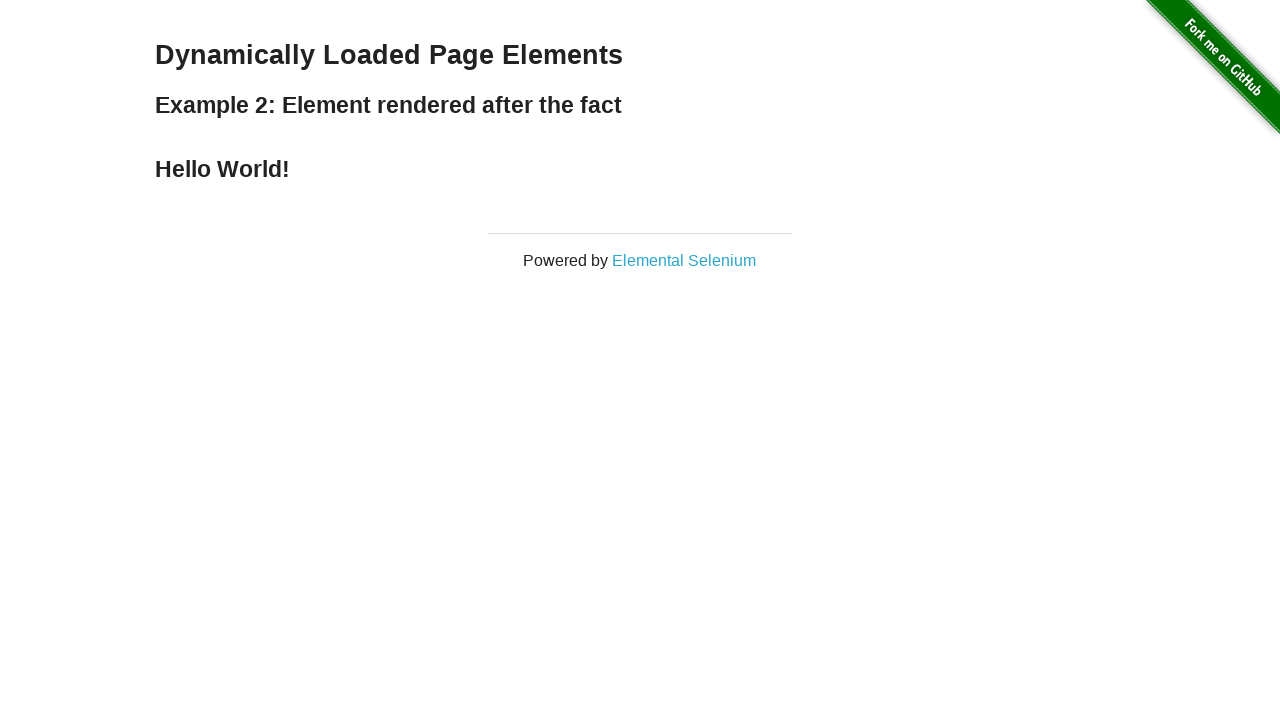

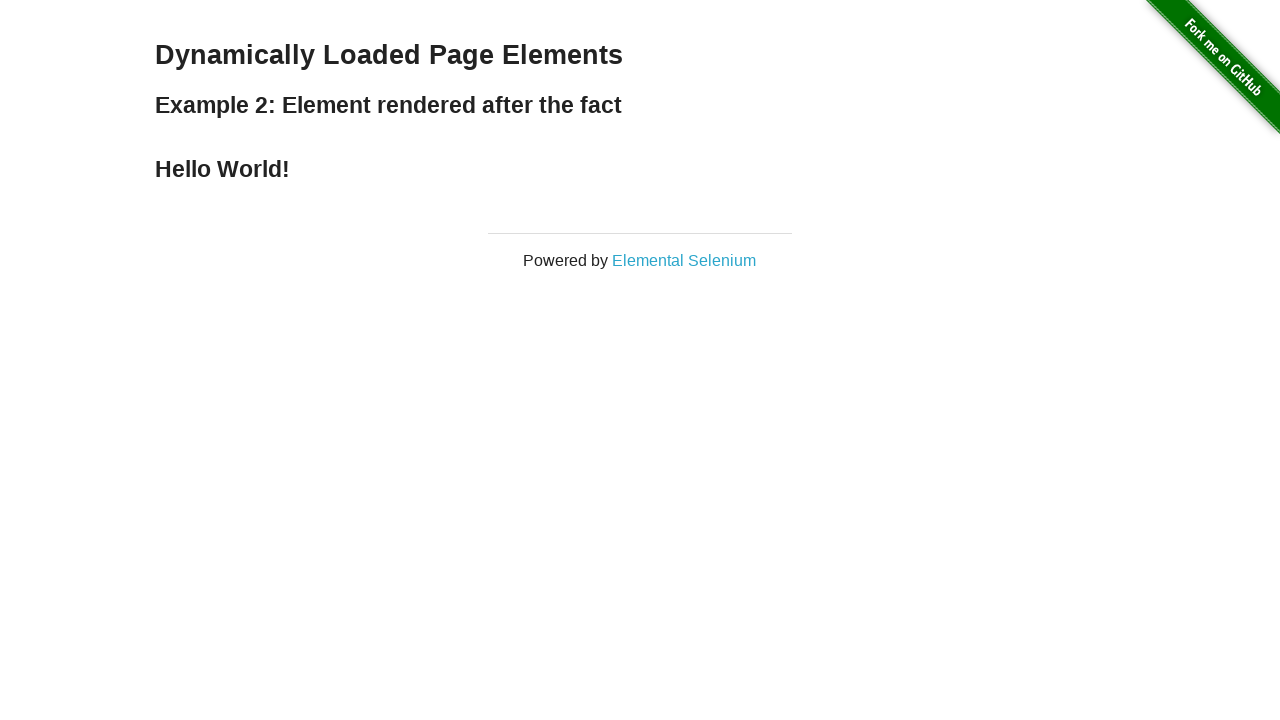